Tests login with empty username and password fields, verifying error message appears

Starting URL: https://www.saucedemo.com/

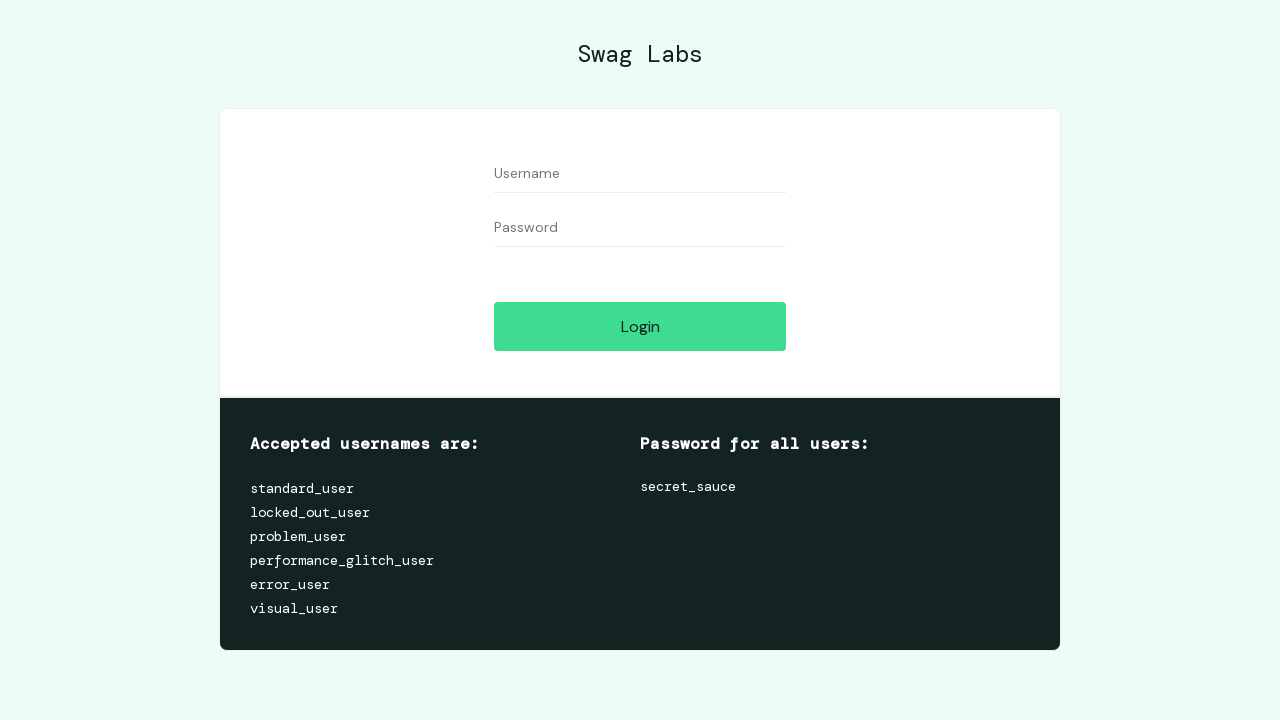

Clicked login button to trigger validation at (640, 326) on #login-button
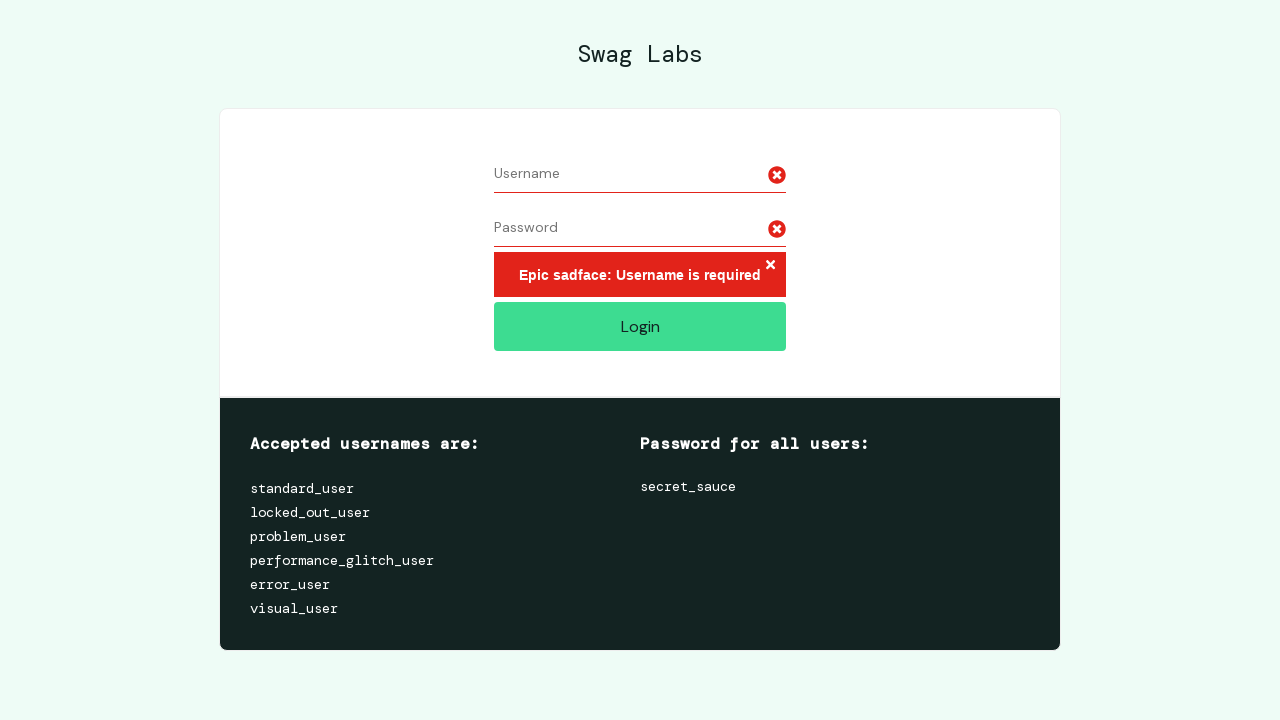

Filled username field with empty string on #user-name
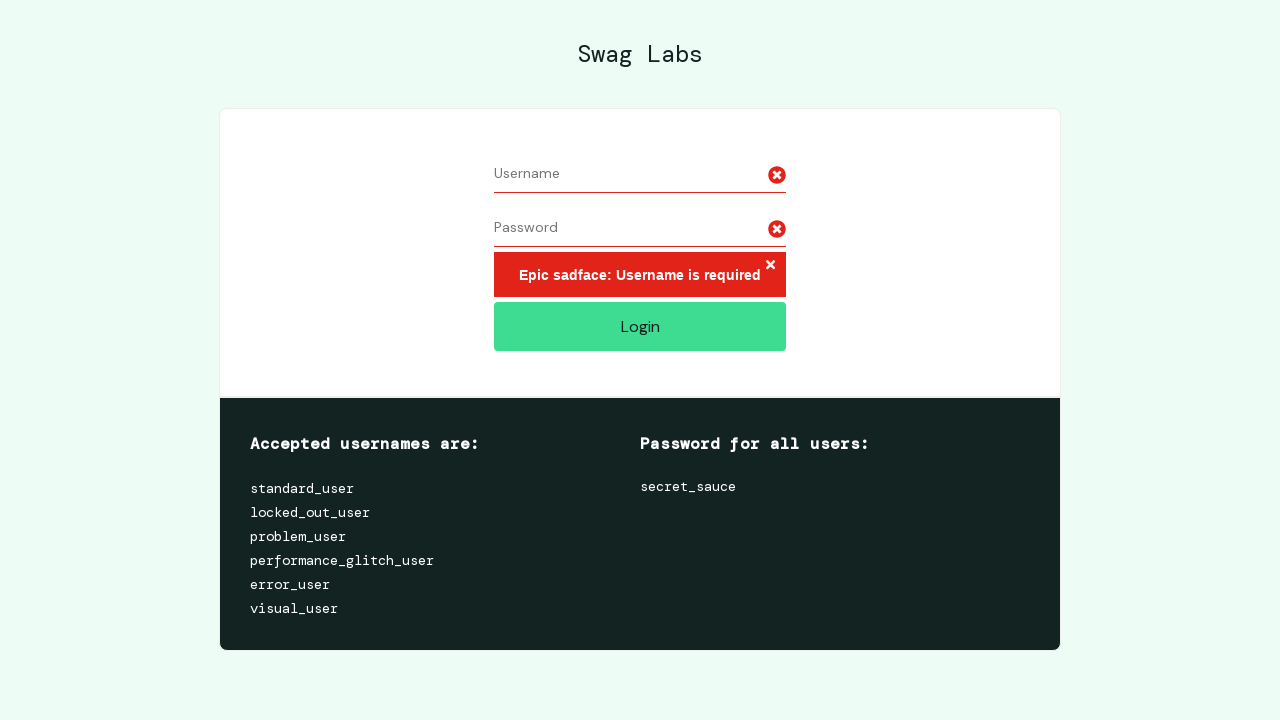

Filled password field with empty string on #password
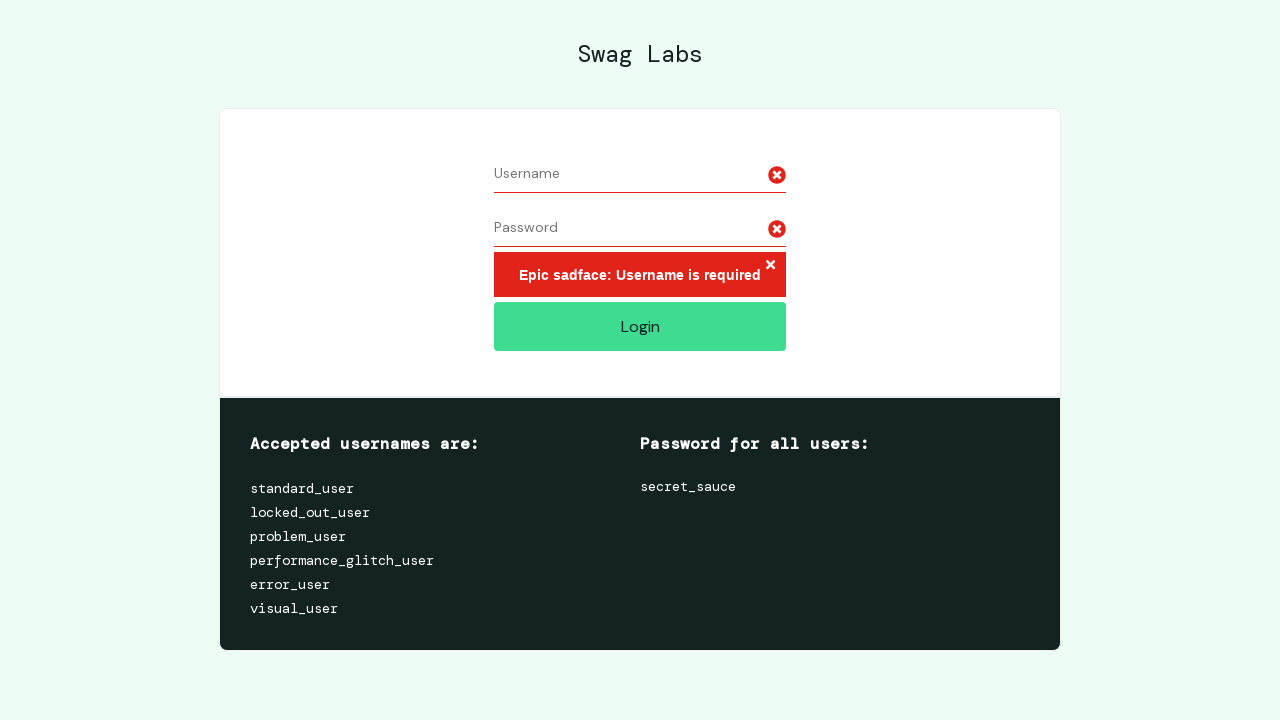

Error message container became visible
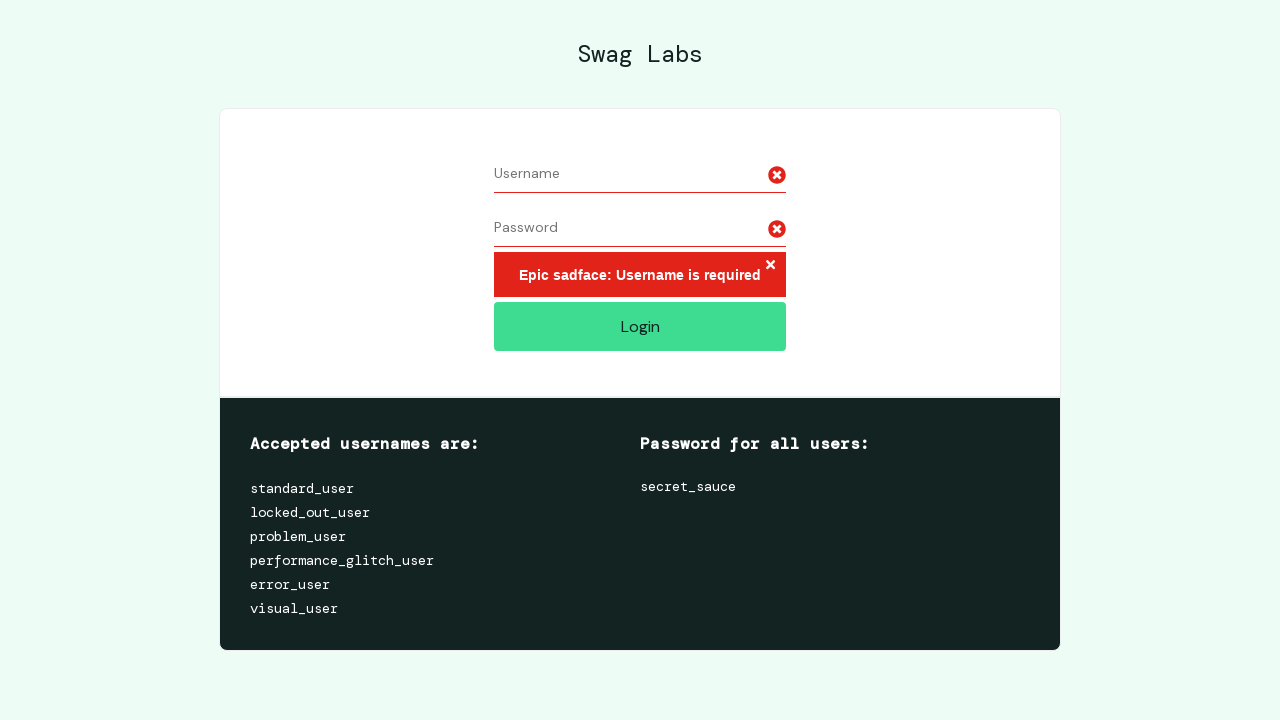

Located error message element
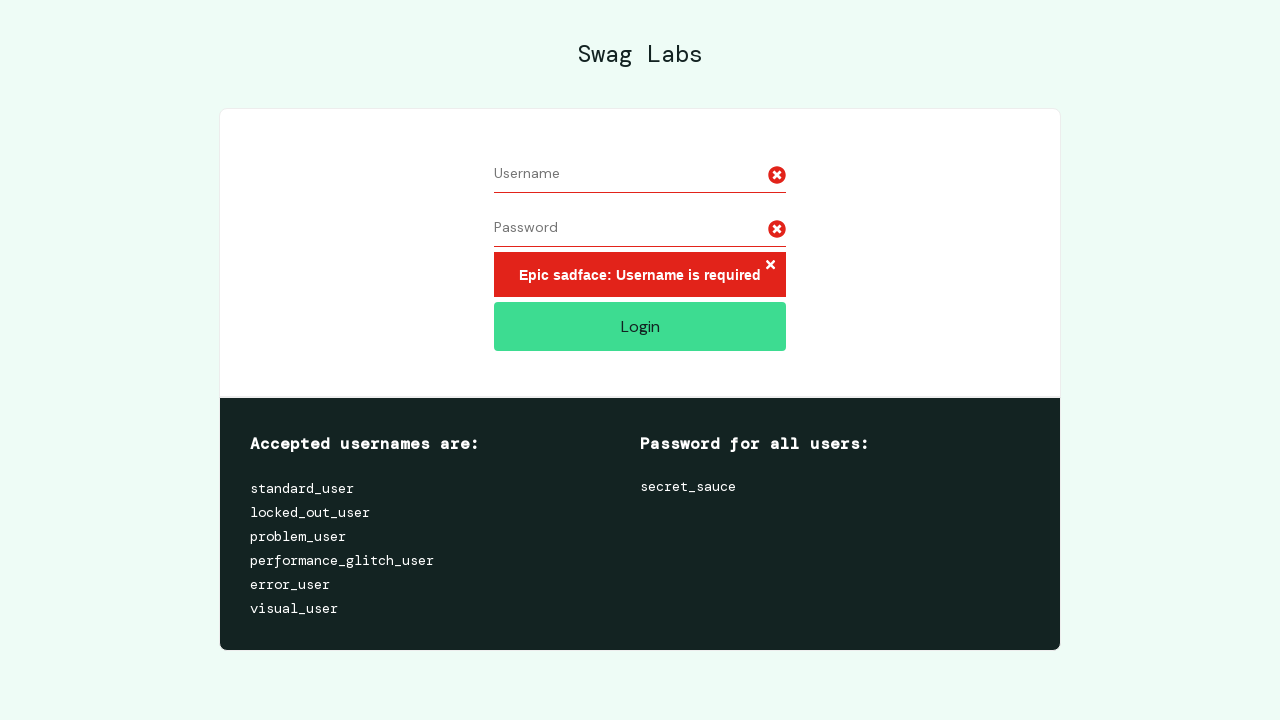

Verified error message text is 'Epic sadface: Username is required'
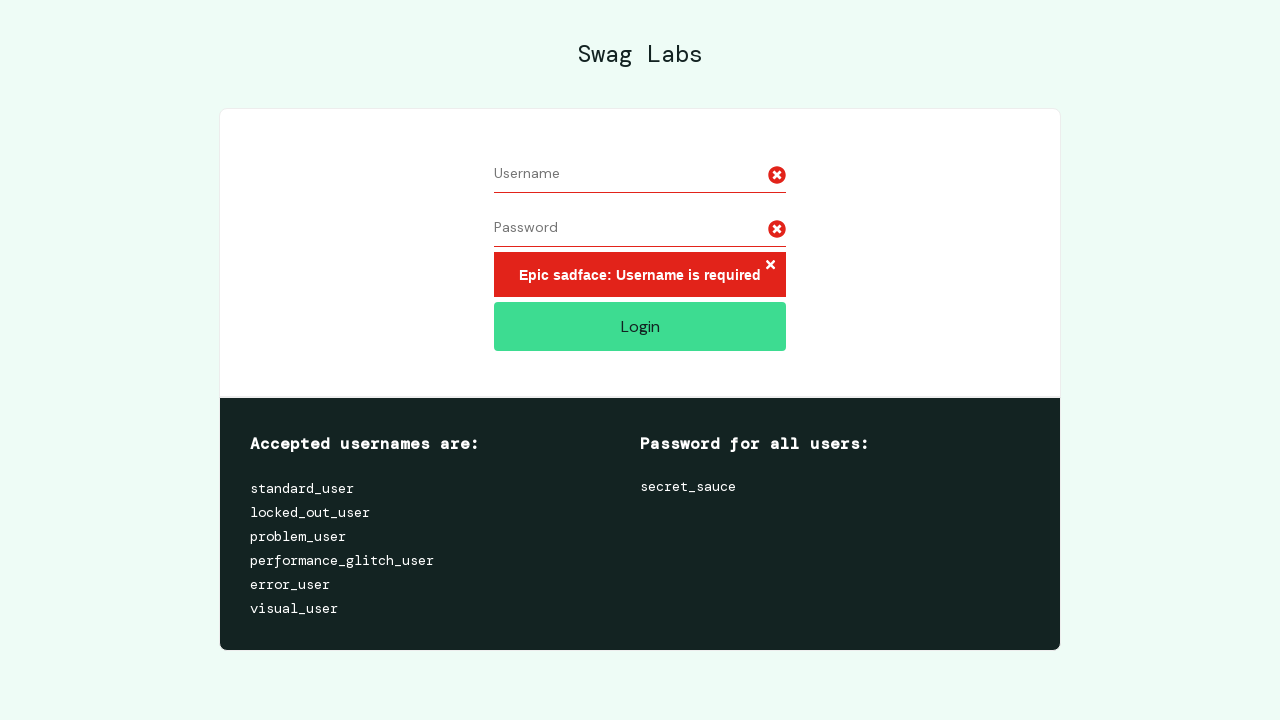

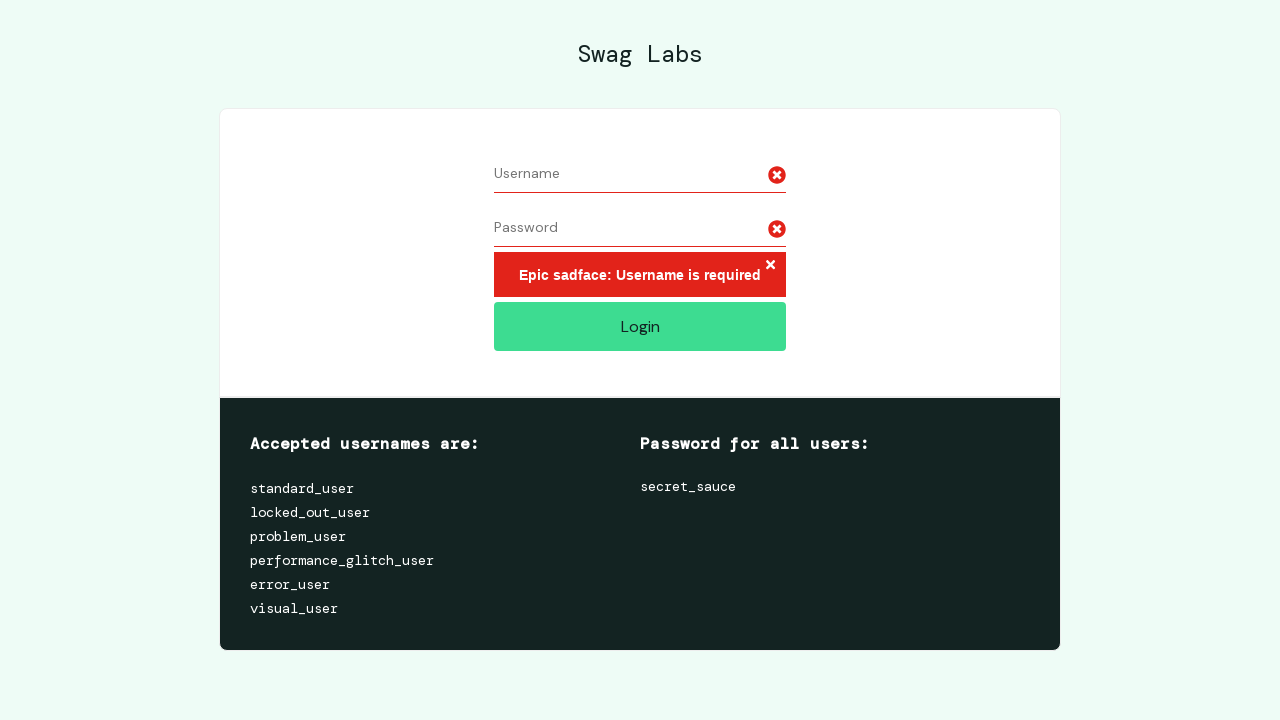